Tests the price filter functionality on an electronics category page by setting minimum and maximum price values and verifying that filtered products are displayed

Starting URL: https://testotomasyonu.com

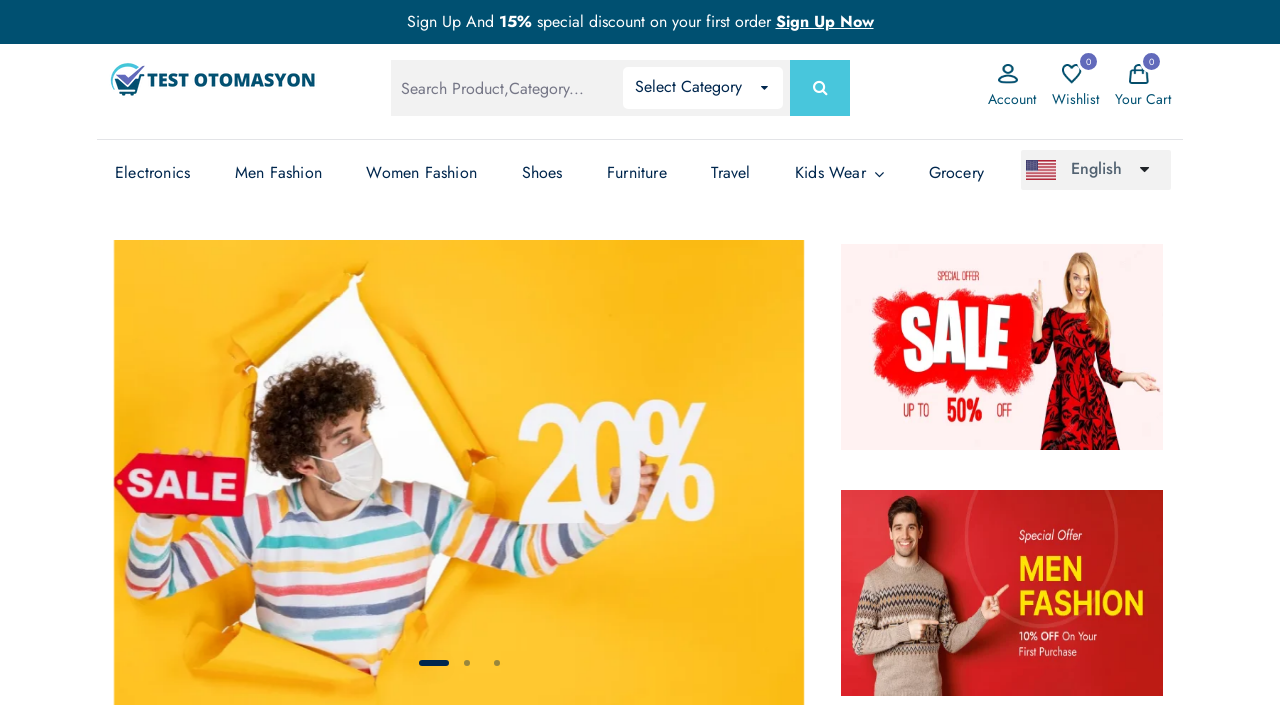

Clicked on Electronics category link at (153, 173) on (//a[text()='Electronics'])[3]
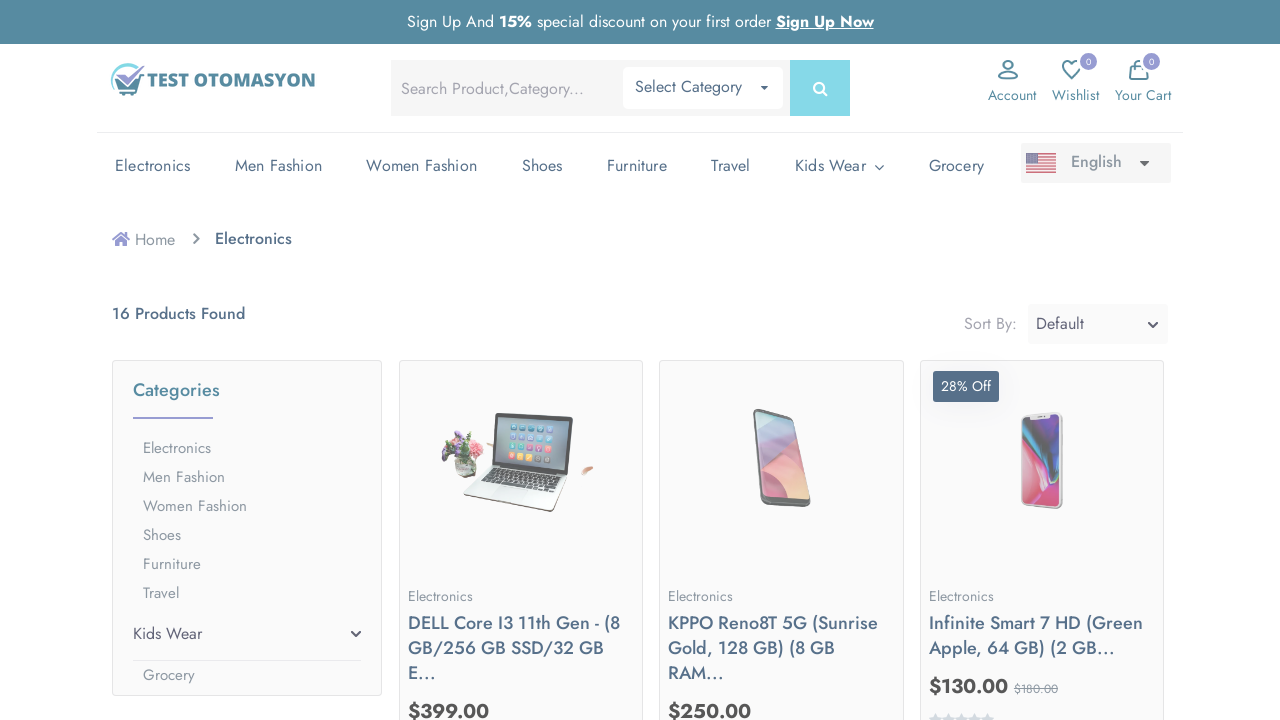

Set minimum price filter to 10 on input.form-control.minPrice
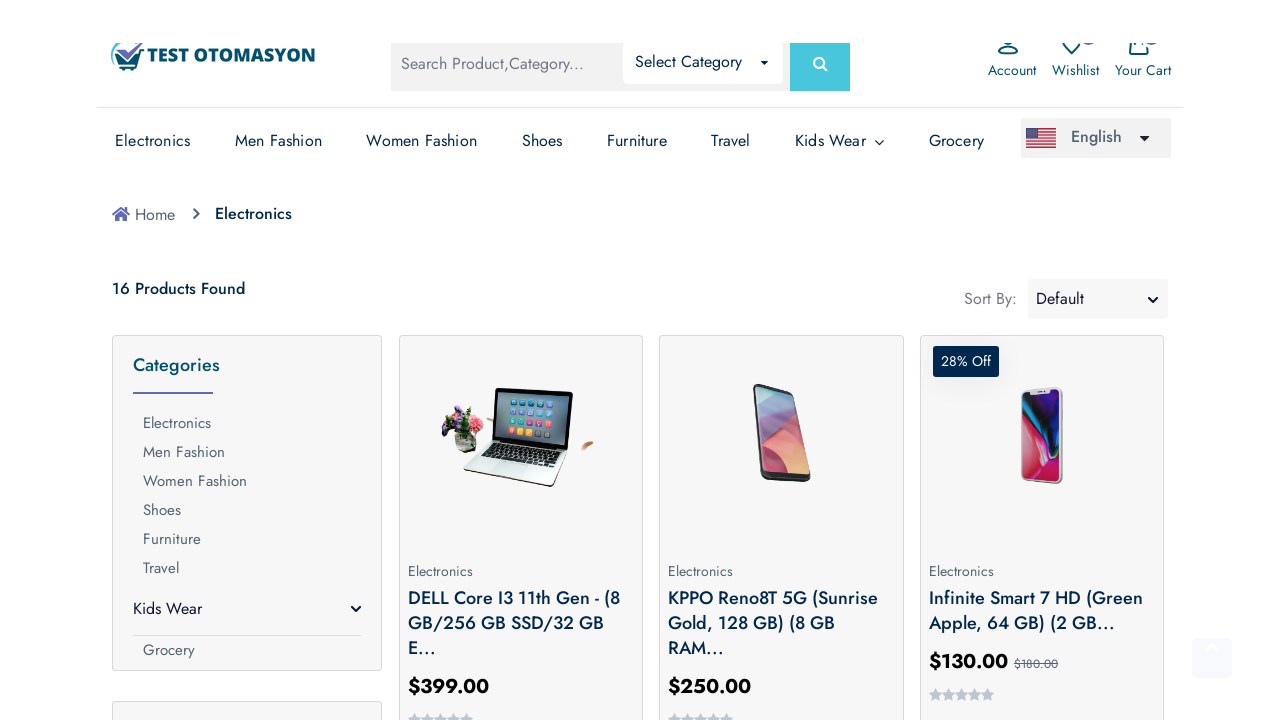

Set maximum price filter to 200 on input.form-control.maxPrice
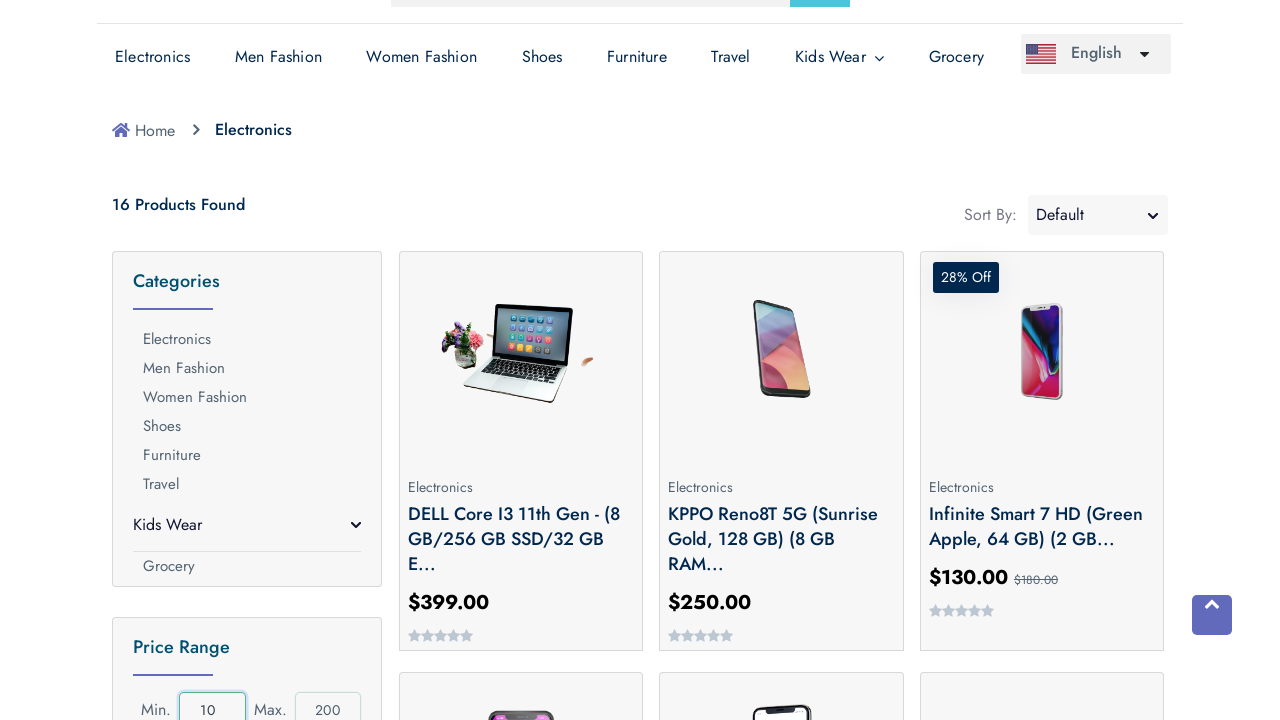

Clicked price range filter button to apply filters at (247, 360) on button.price-range-button
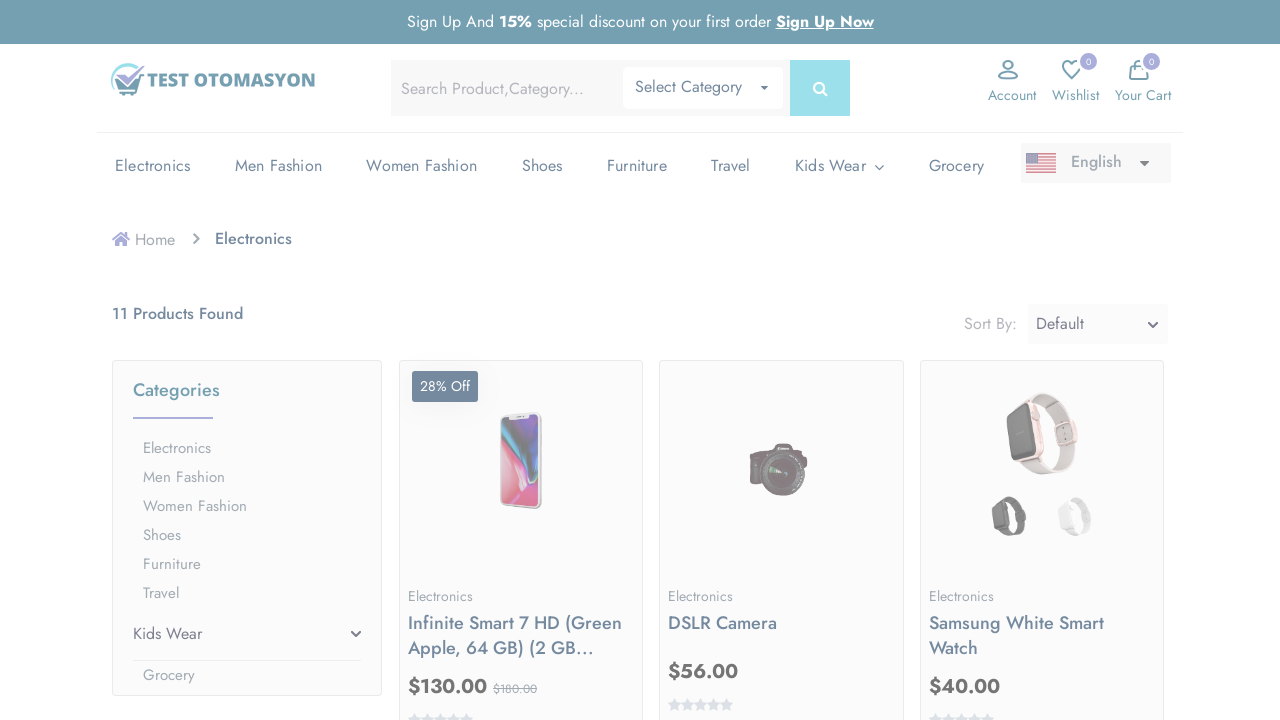

Verified filtered products are displayed with product count text visible
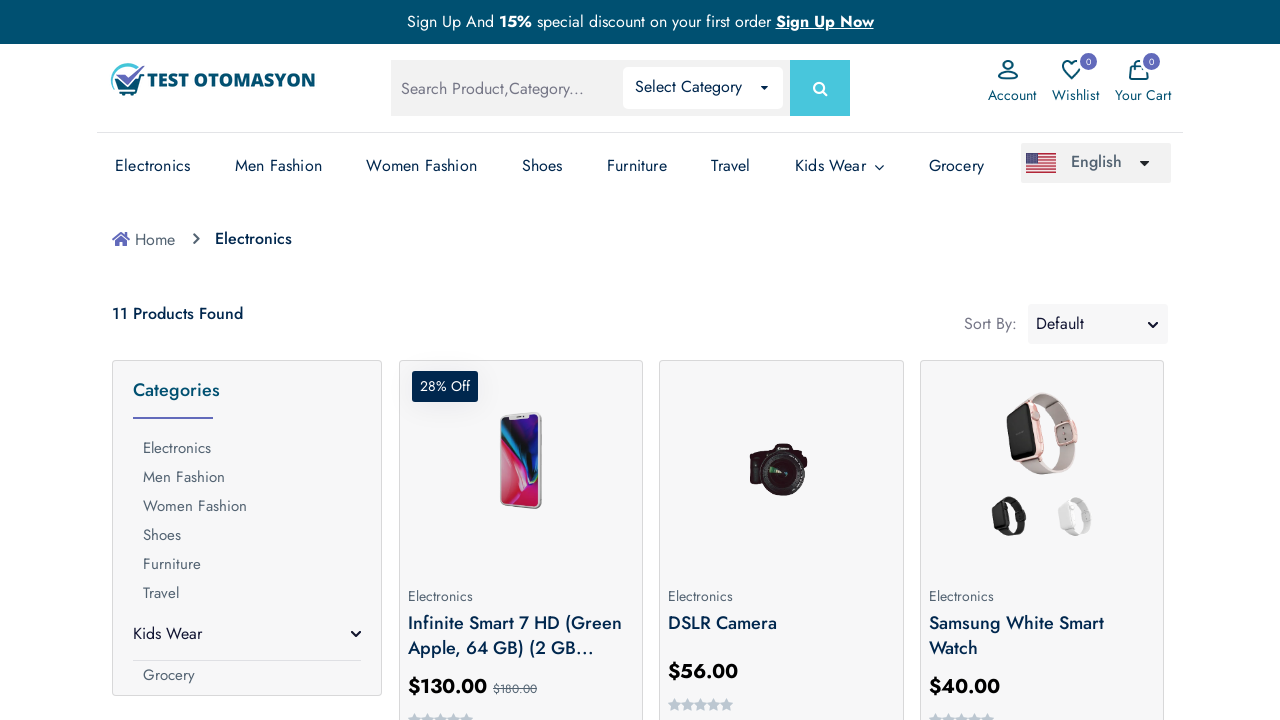

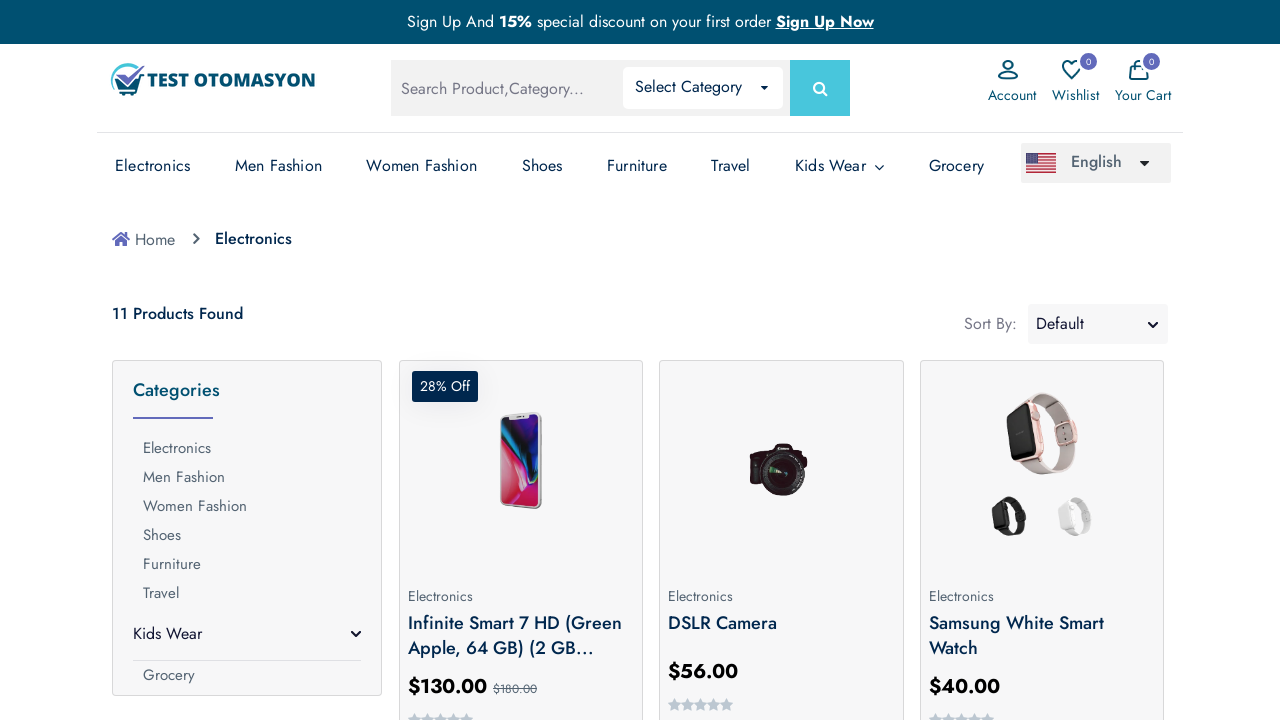